Tests handling a simple JavaScript alert with OK button by triggering the alert and accepting it

Starting URL: https://the-internet.herokuapp.com/javascript_alerts

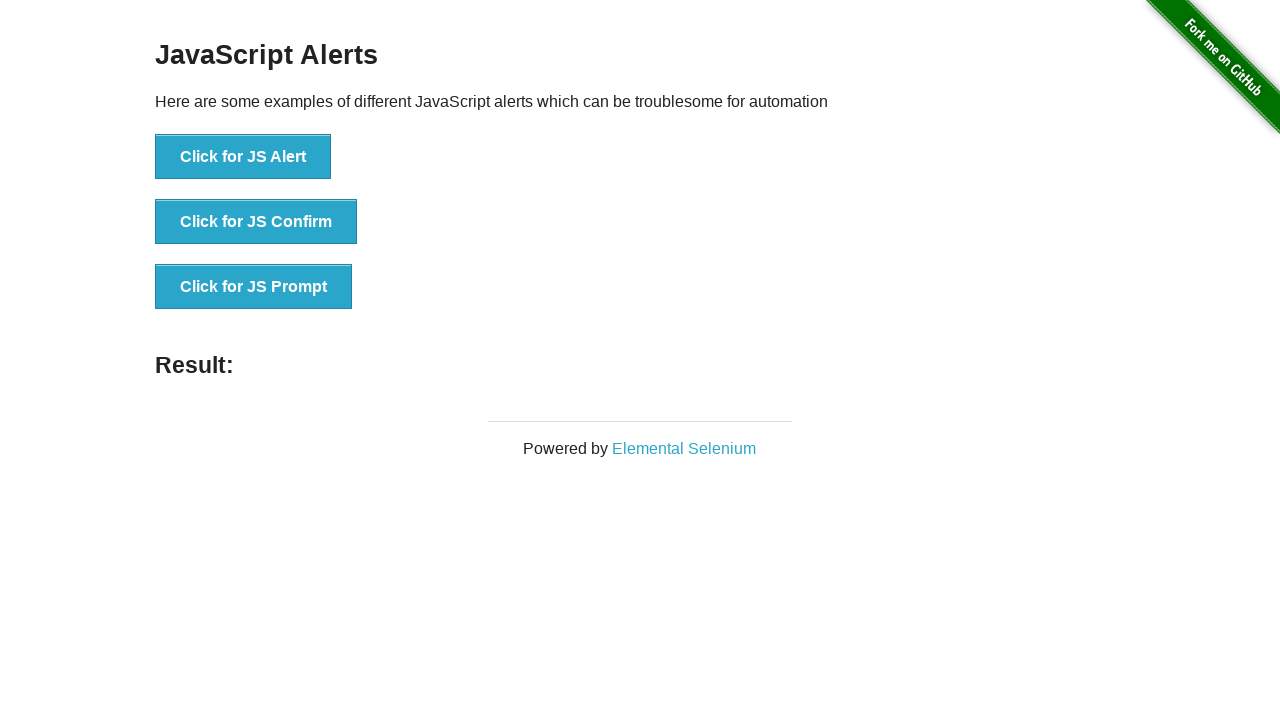

Clicked button to trigger JavaScript alert at (243, 157) on xpath=//button[normalize-space()='Click for JS Alert']
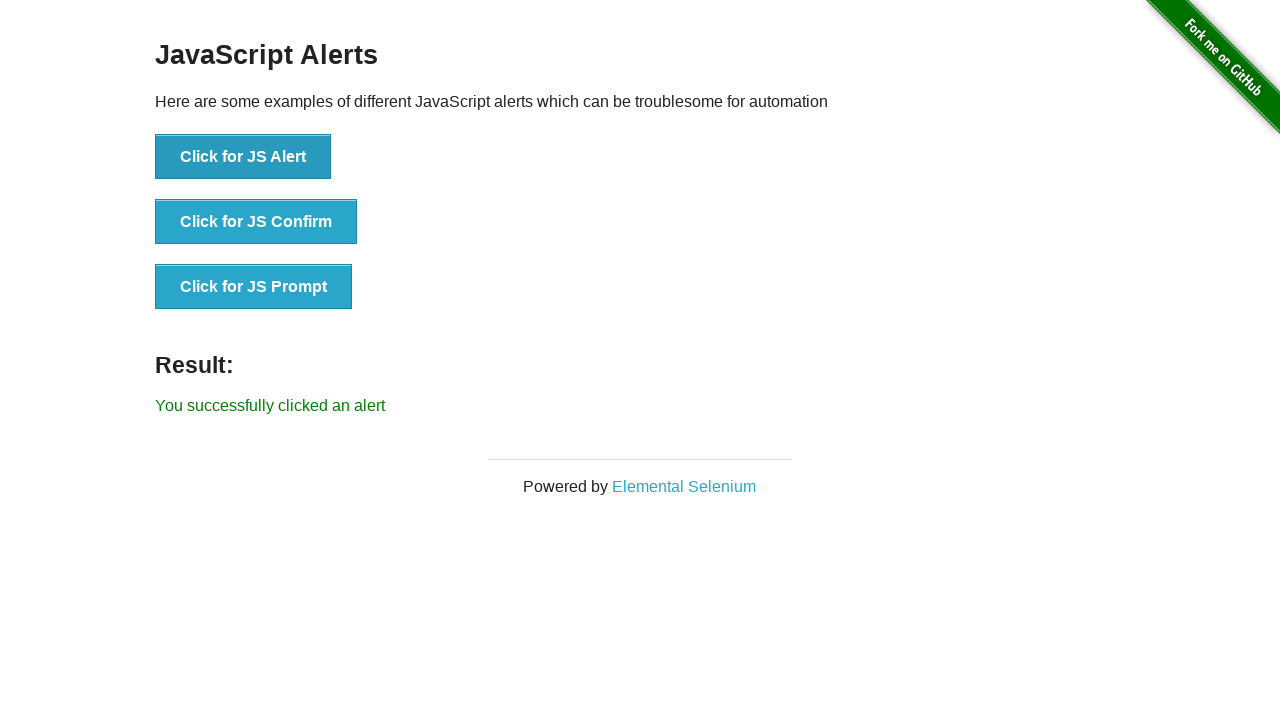

Set up dialog handler to accept the alert
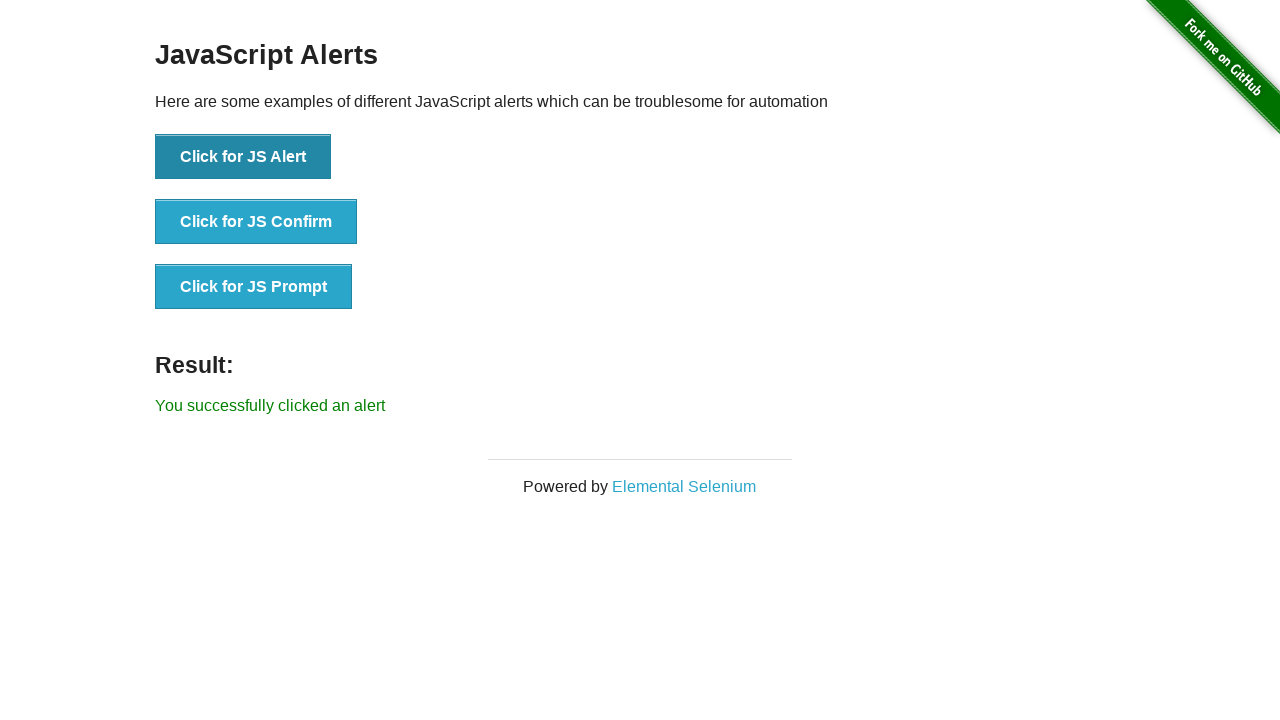

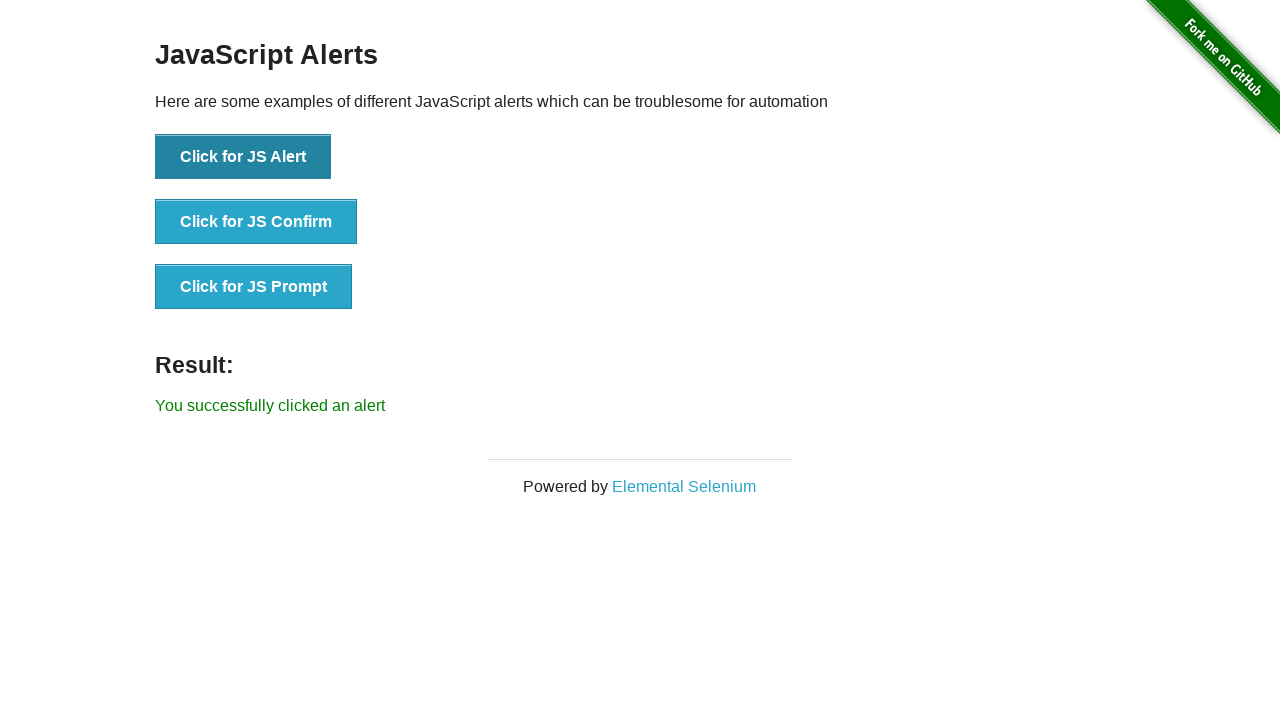